Tests a form submission that requires reading a hidden value from an element's attribute, calculating a mathematical result, filling the answer, and checking required checkboxes before submitting.

Starting URL: http://suninjuly.github.io/get_attribute.html

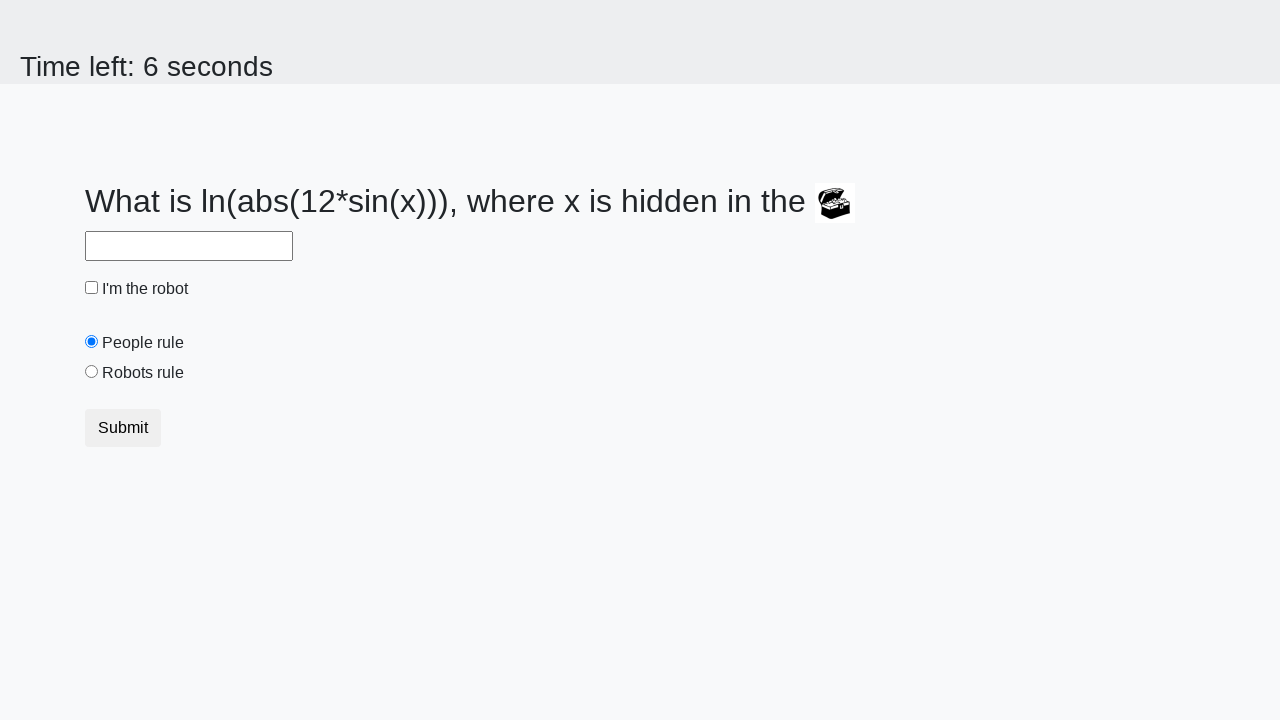

Located the treasure element with hidden value
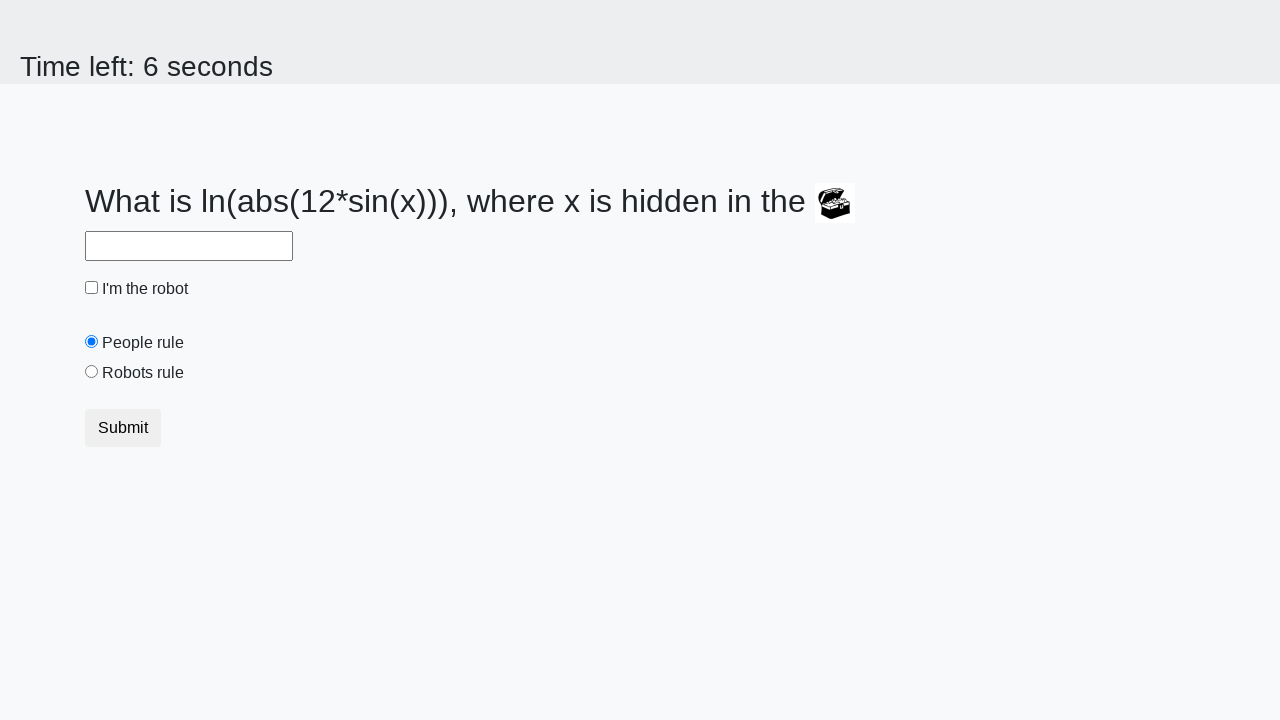

Retrieved hidden 'valuex' attribute from treasure element
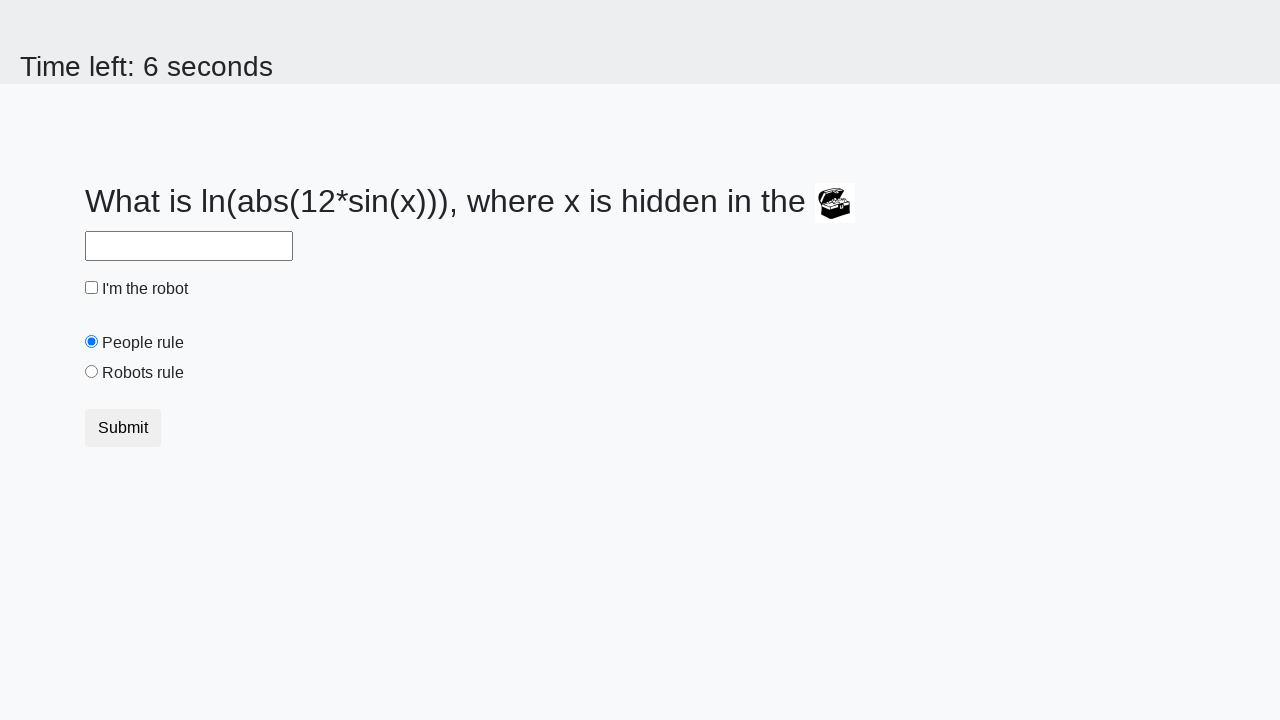

Calculated mathematical result: 2.3006929144157406
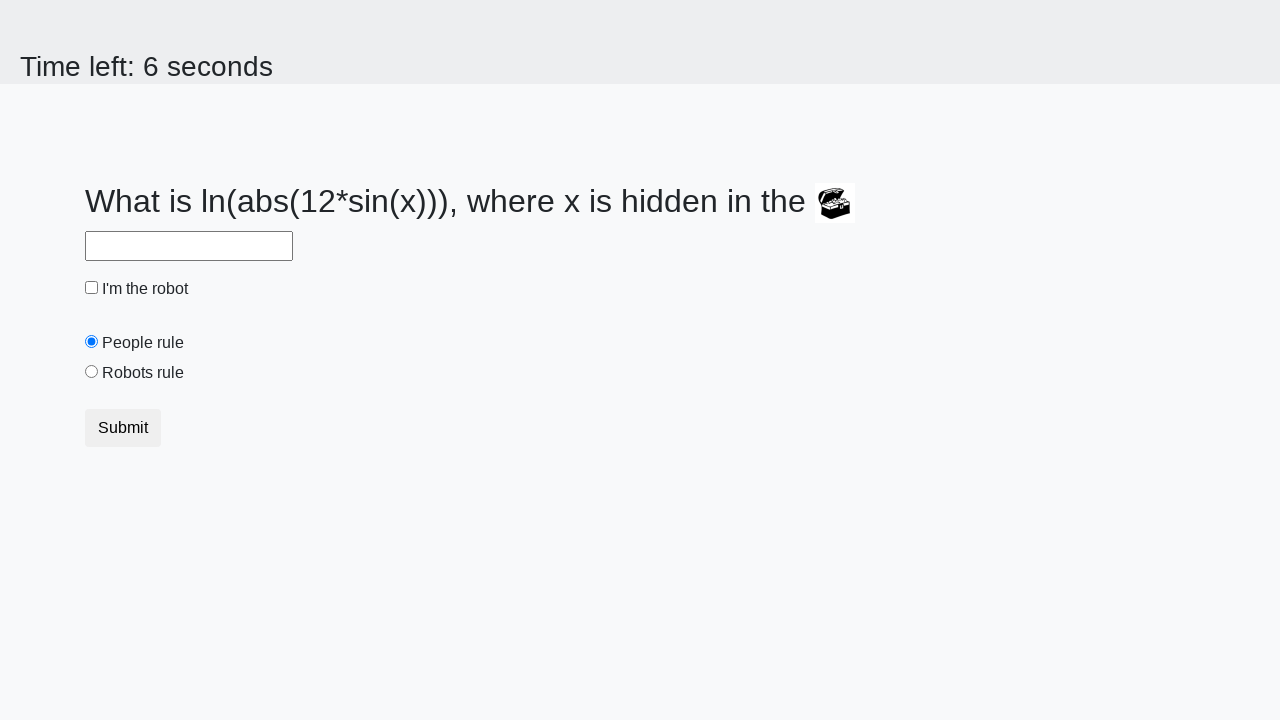

Filled answer field with calculated value on #answer
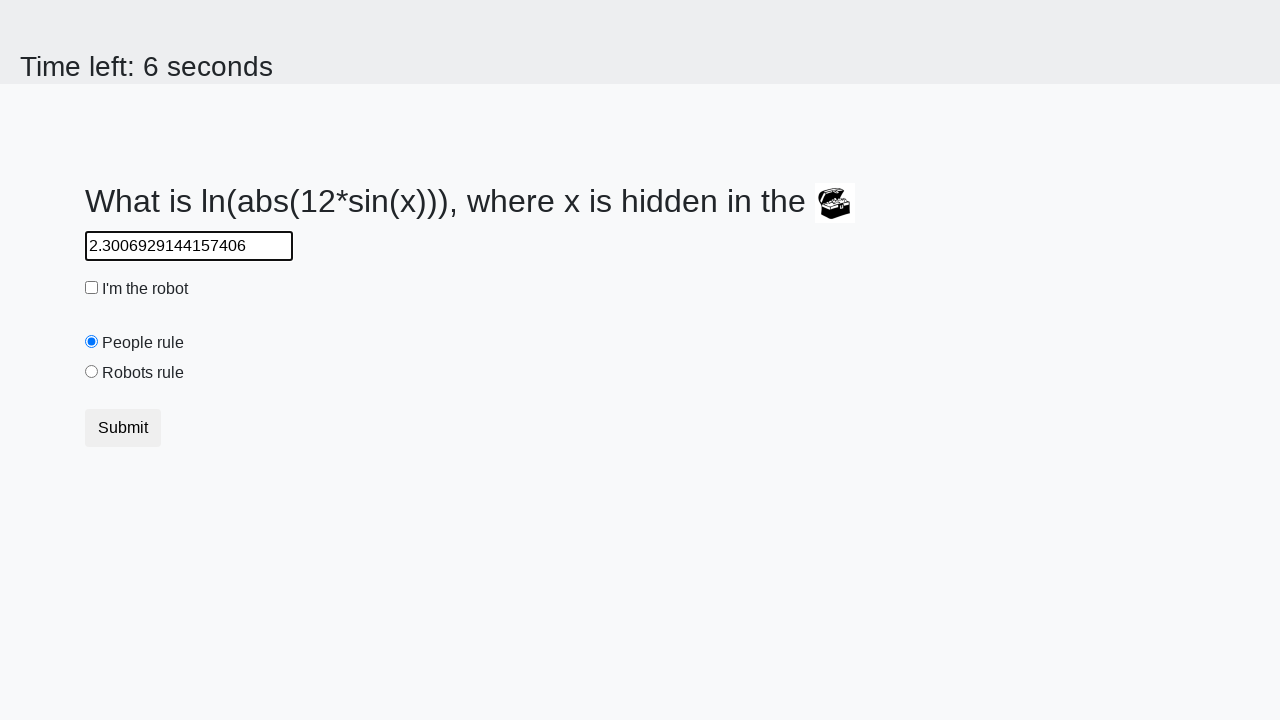

Checked the robot checkbox at (92, 288) on #robotCheckbox
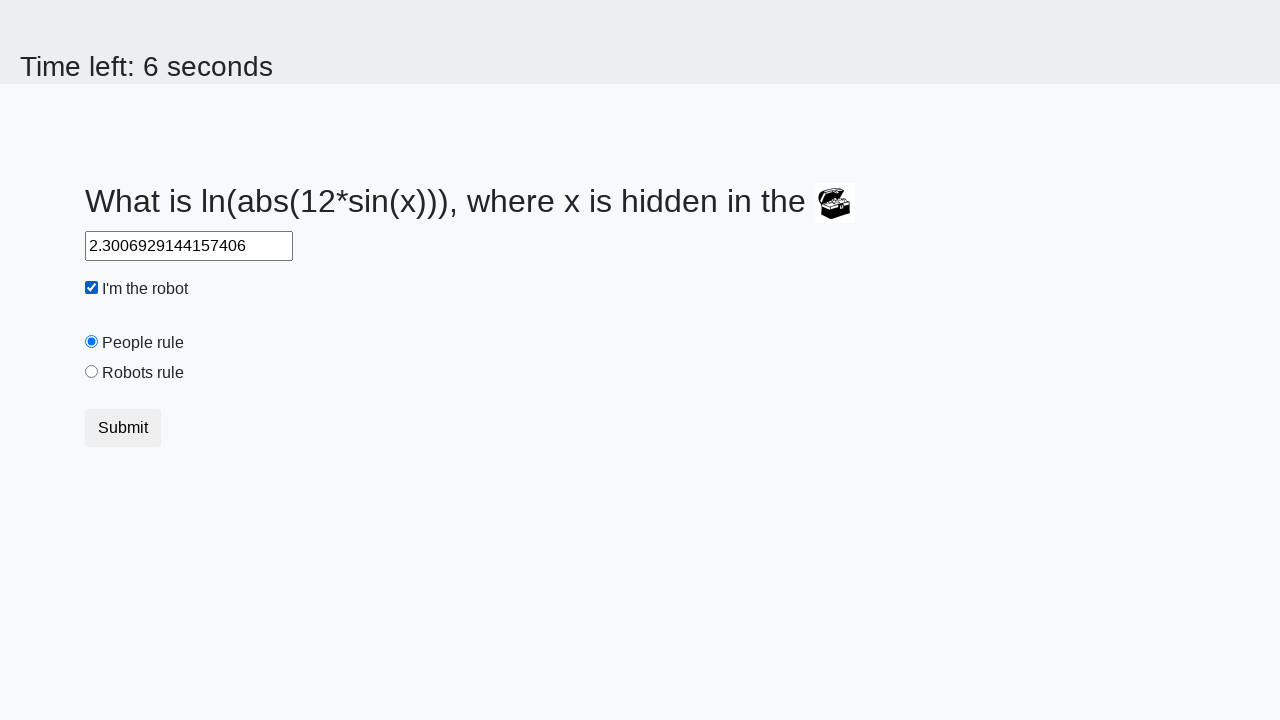

Selected the 'robots rule' radio button at (92, 372) on #robotsRule
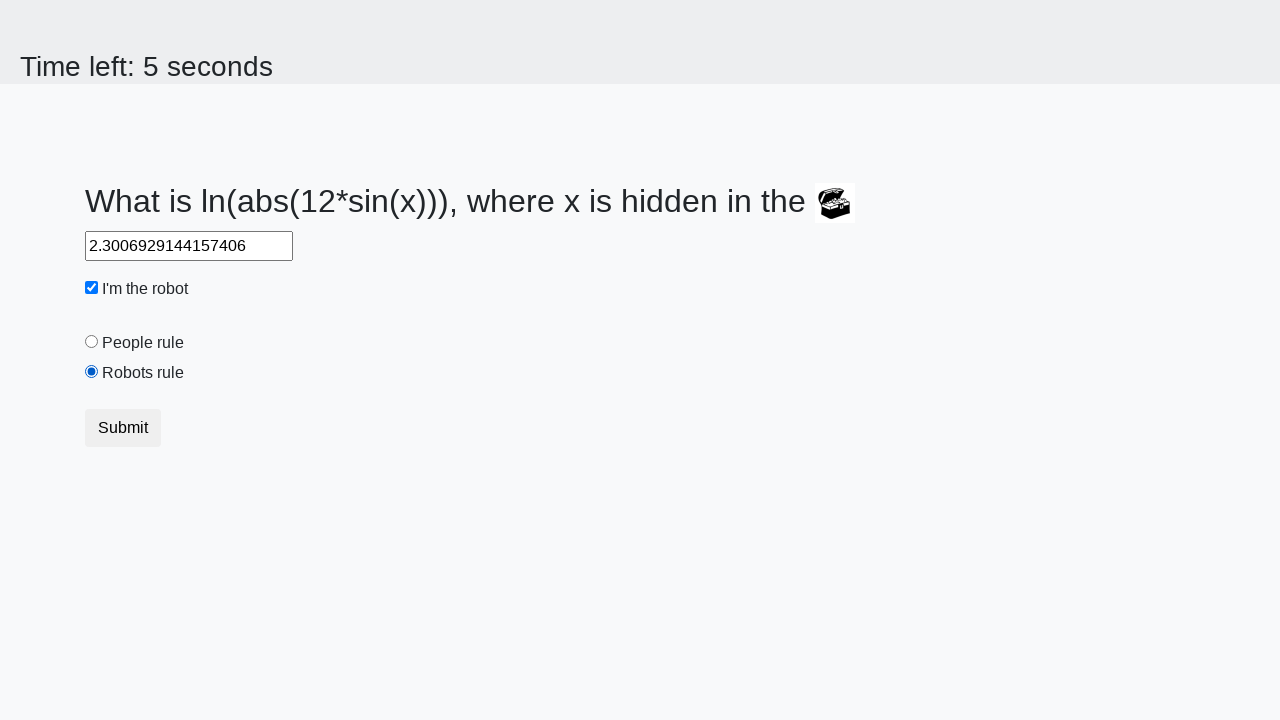

Submitted the form at (123, 428) on button[type='submit']
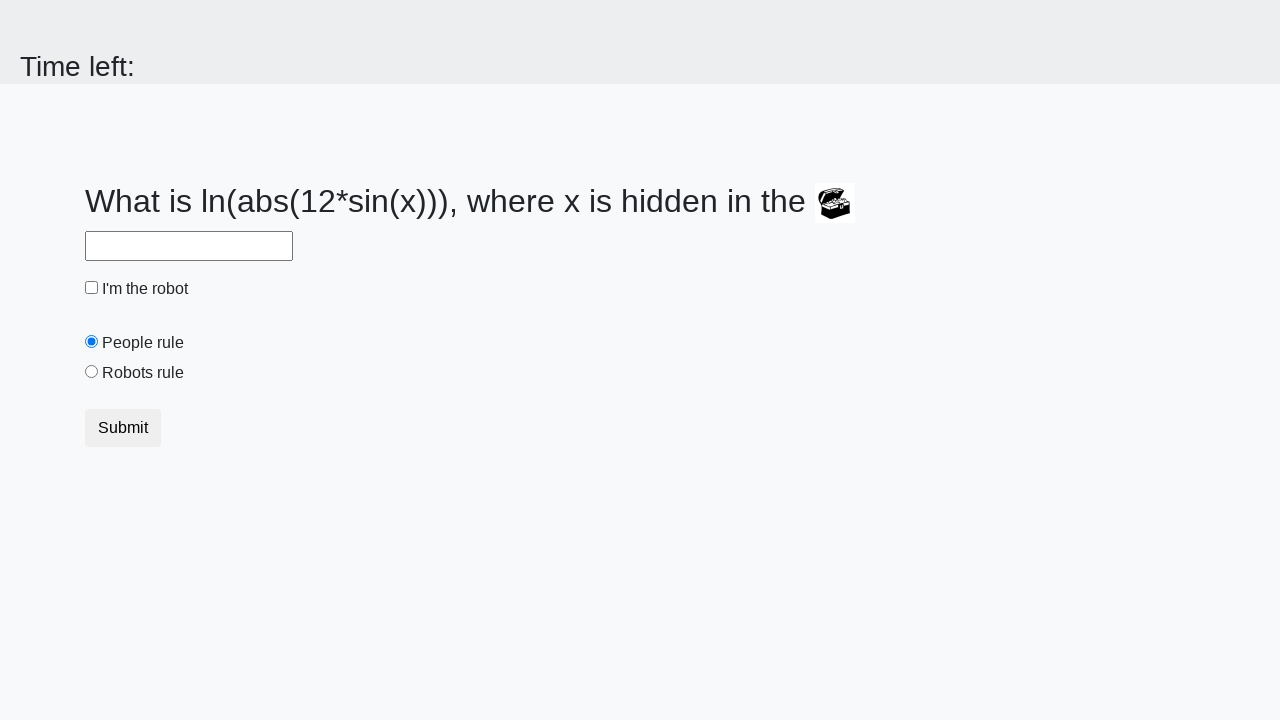

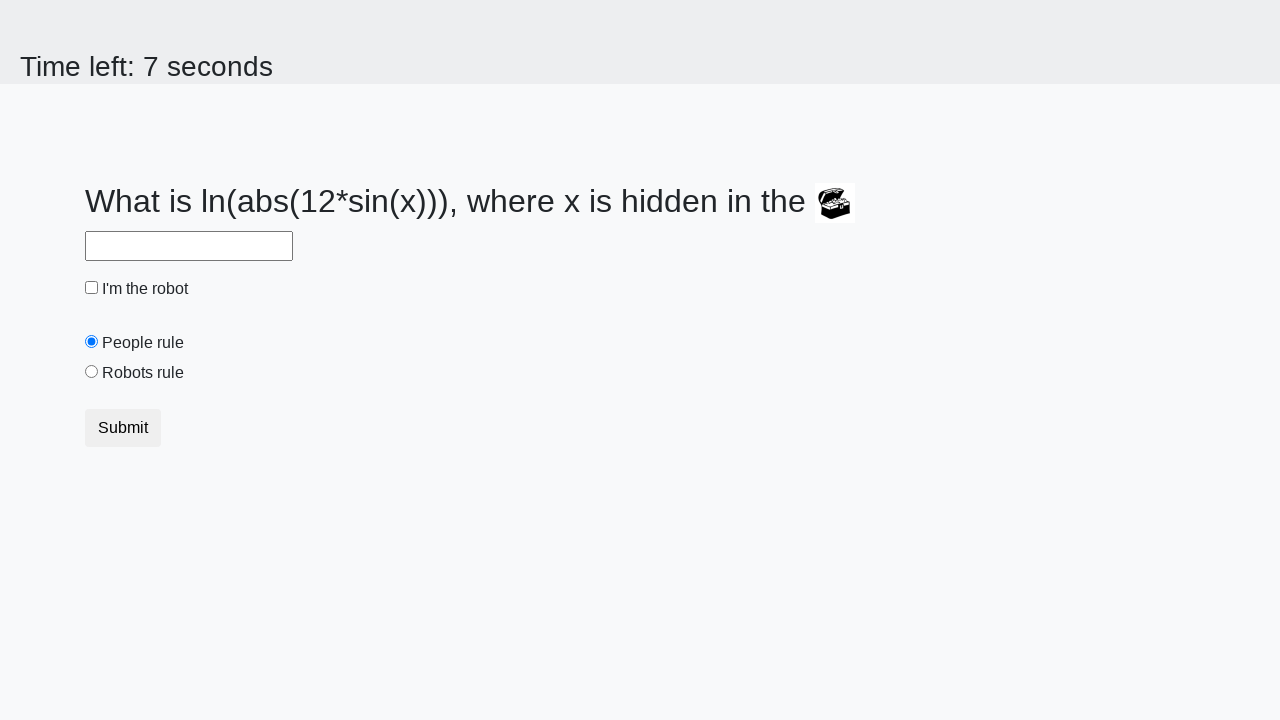